Tests explicit wait functionality by clicking a reveal button and waiting for element visibility before entering text

Starting URL: https://www.selenium.dev/selenium/web/dynamic.html

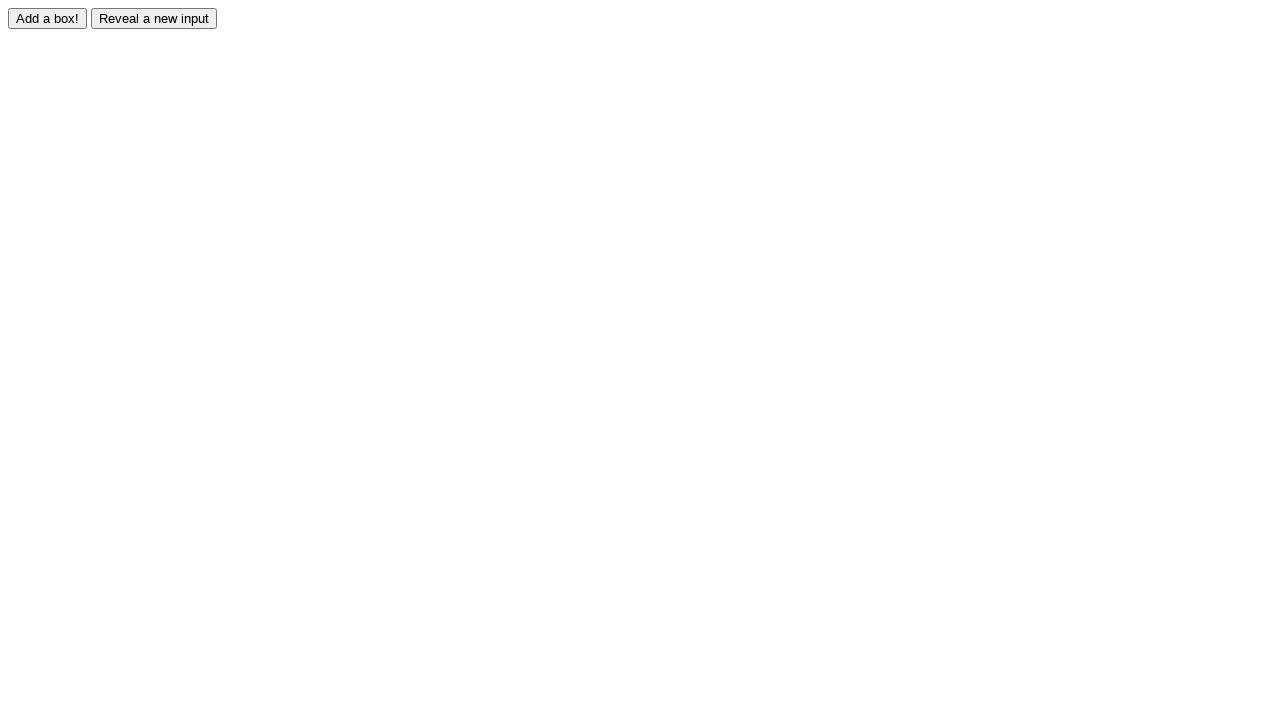

Clicked reveal button to show hidden element at (154, 18) on #reveal
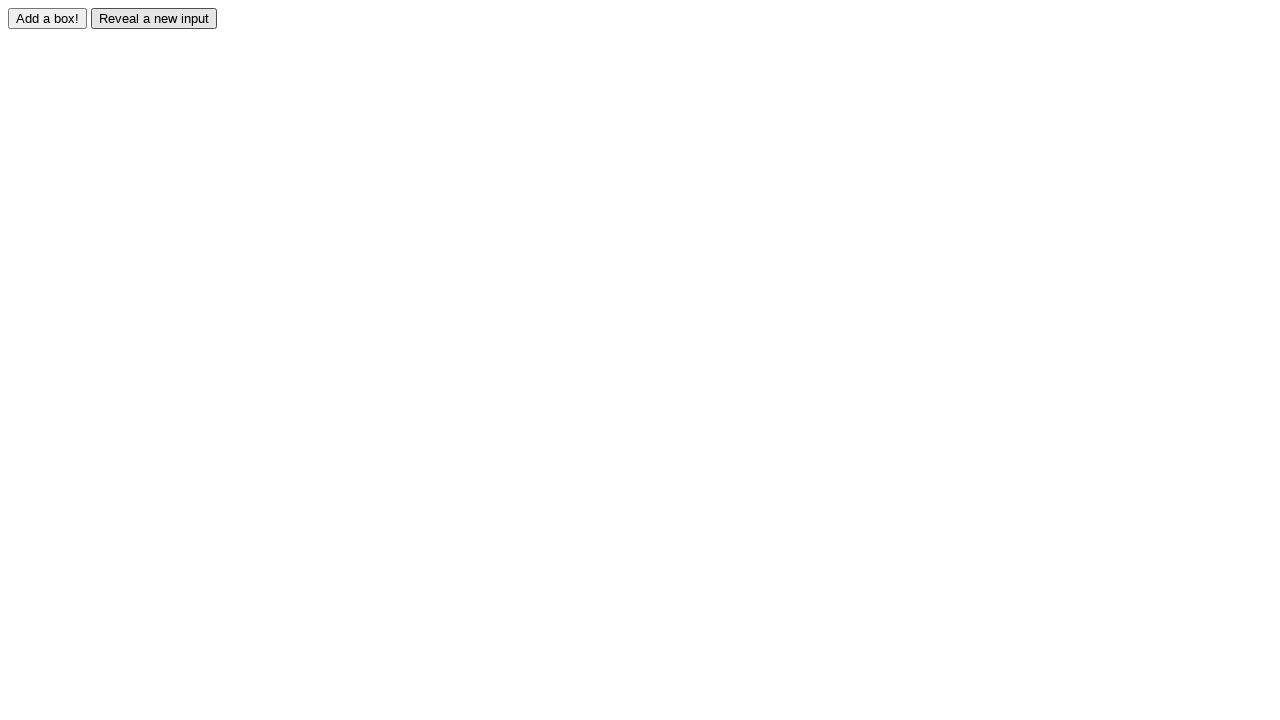

Waited for revealed element to become visible
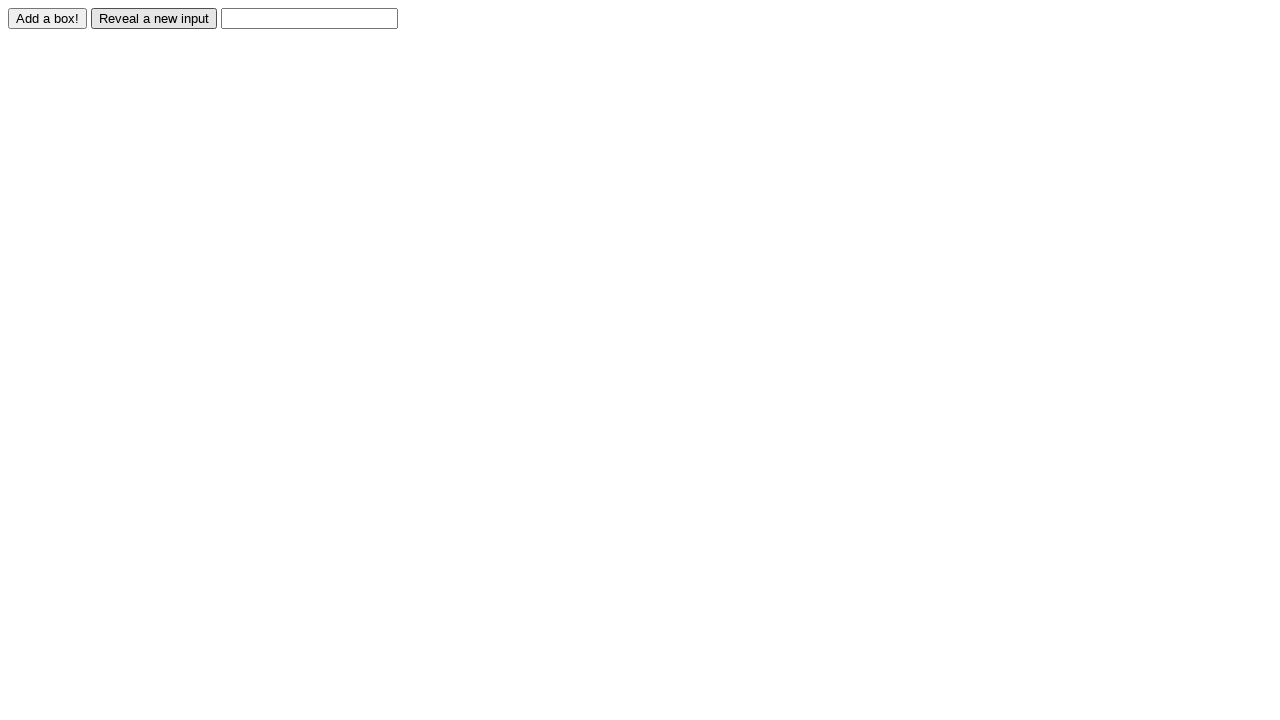

Filled revealed element with 'Explicit Wait Hi World' on #revealed
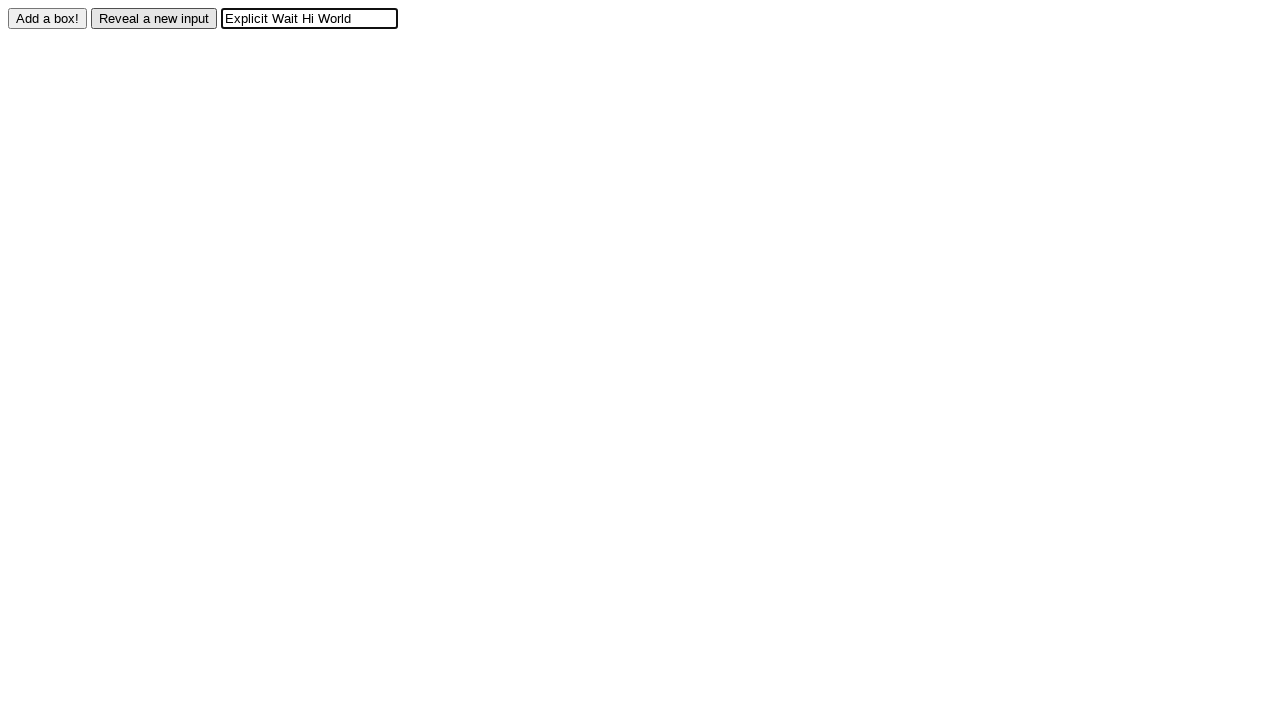

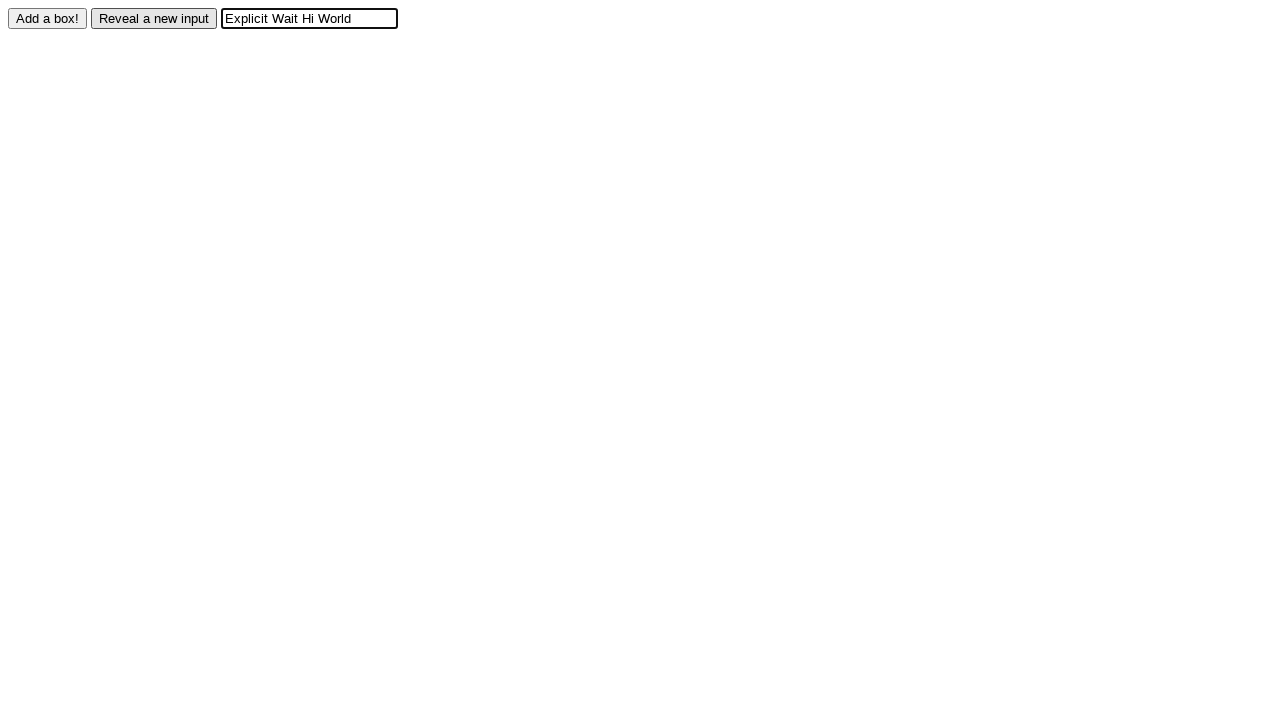